Tests that submitting a form without filling mandatory fields triggers a validation dialog

Starting URL: https://qa-assessment.pages.dev/

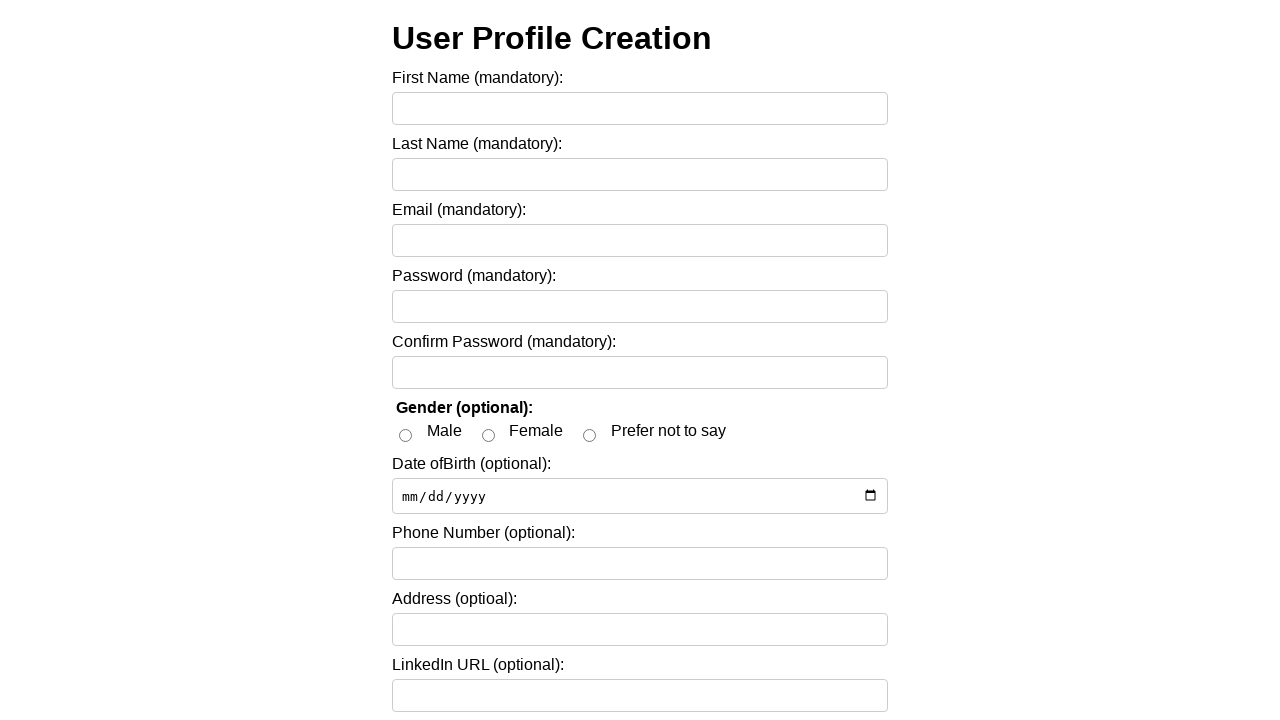

Set up dialog handler to dismiss validation dialogs
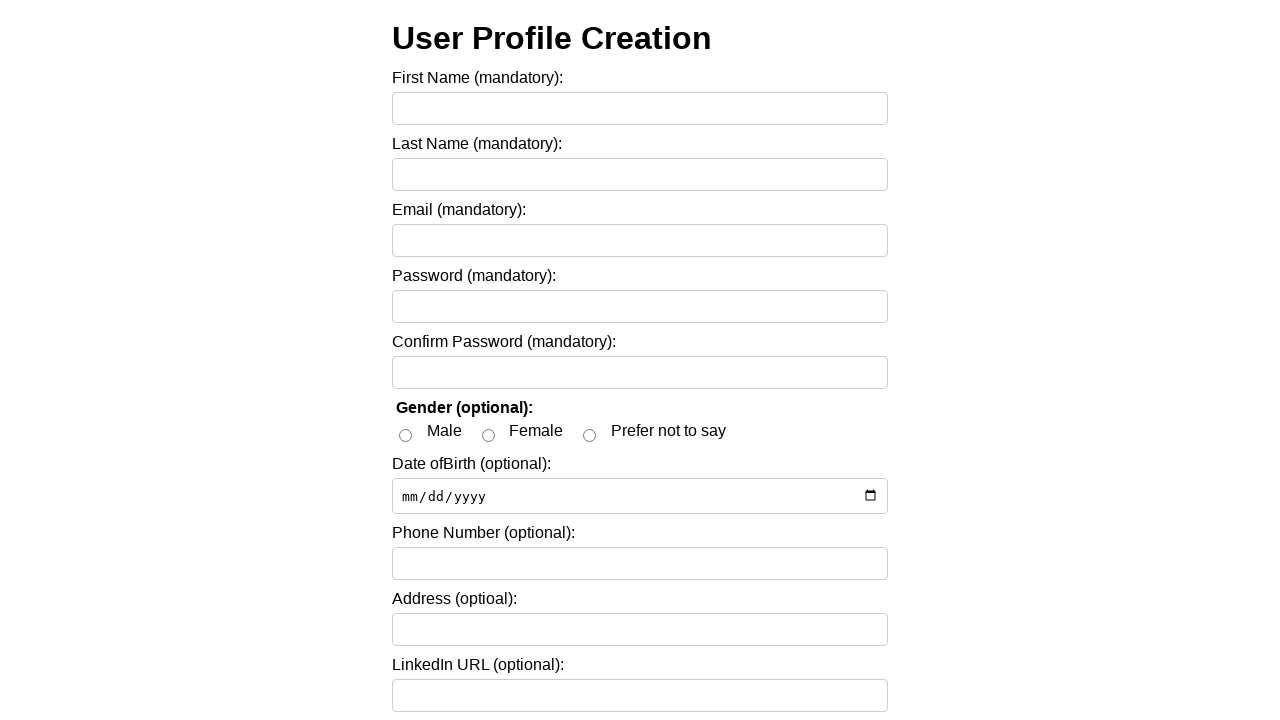

Clicked Submit button without filling mandatory fields at (432, 682) on role=button[name='Submit']
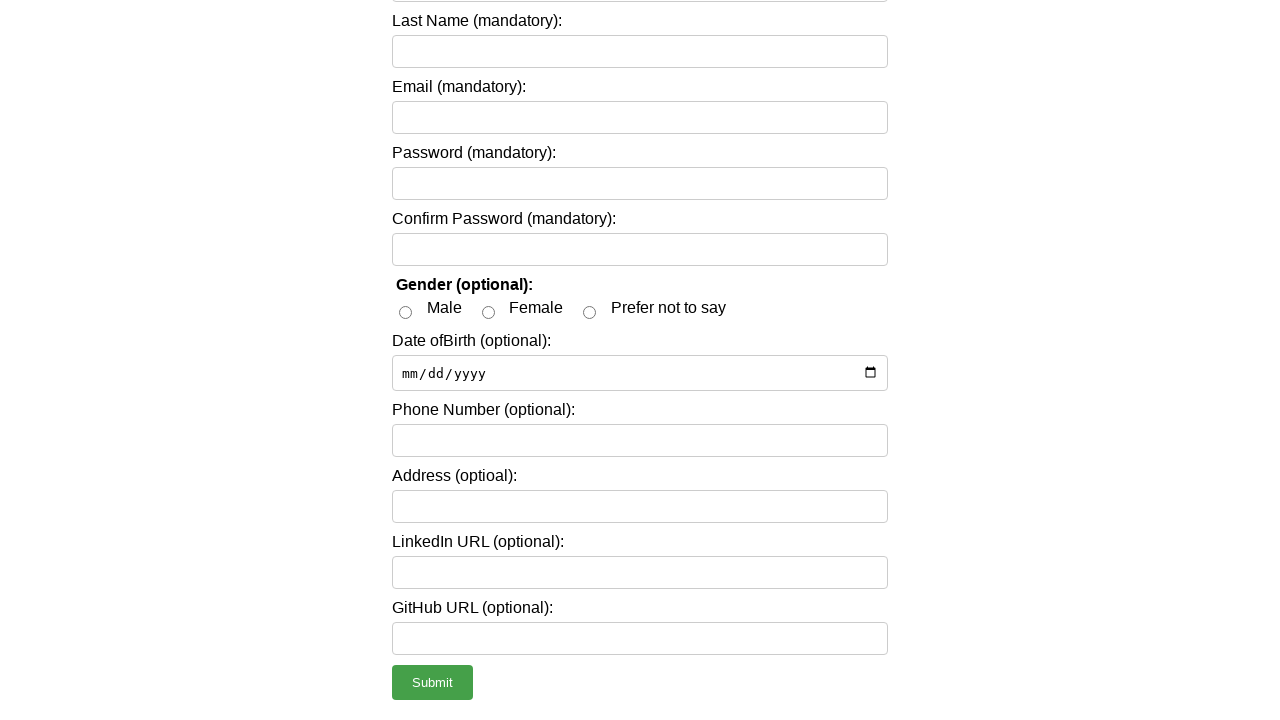

Waited for validation dialog to appear
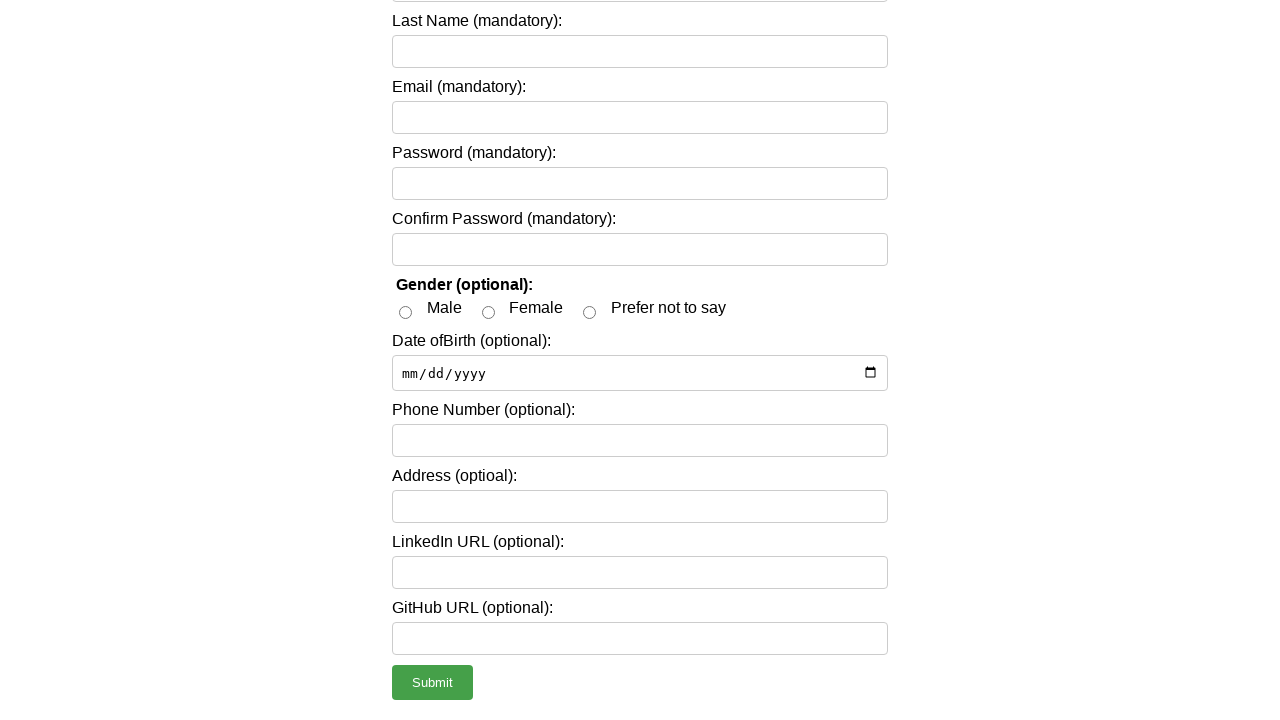

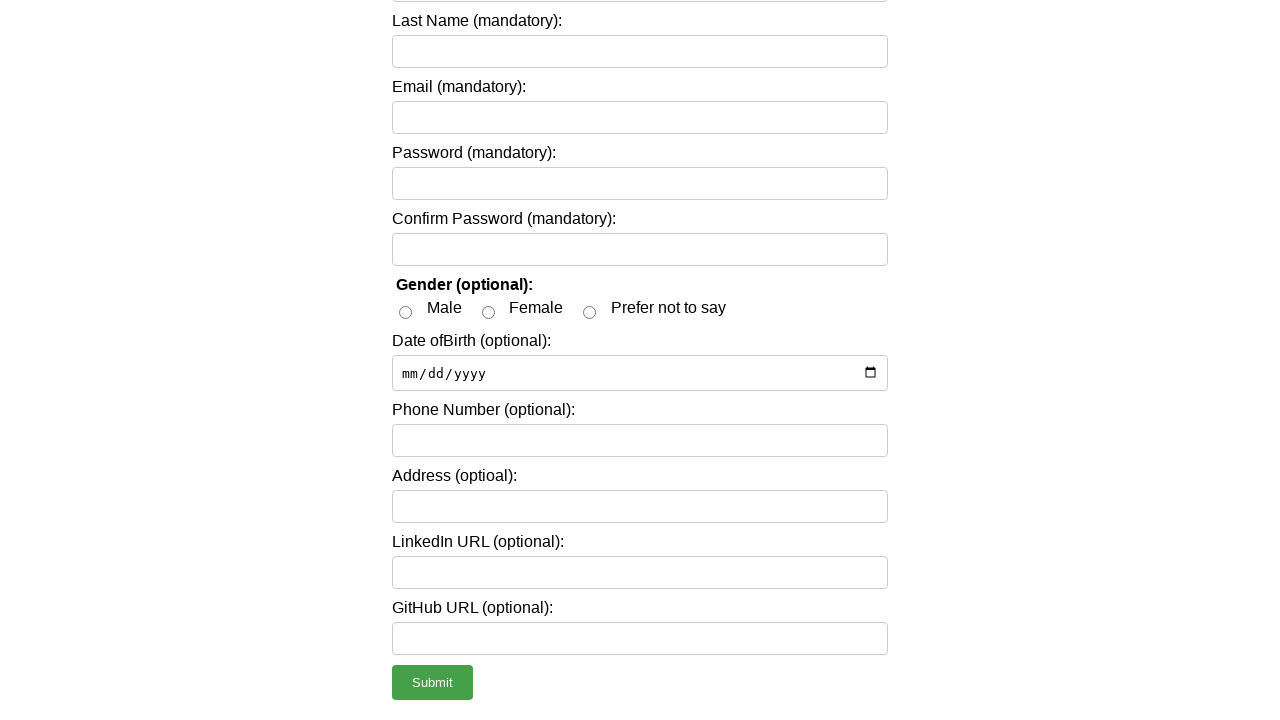